Tests clicking on the A/B Testing link from the homepage and waits for the page to load with expected elements

Starting URL: https://the-internet.herokuapp.com/

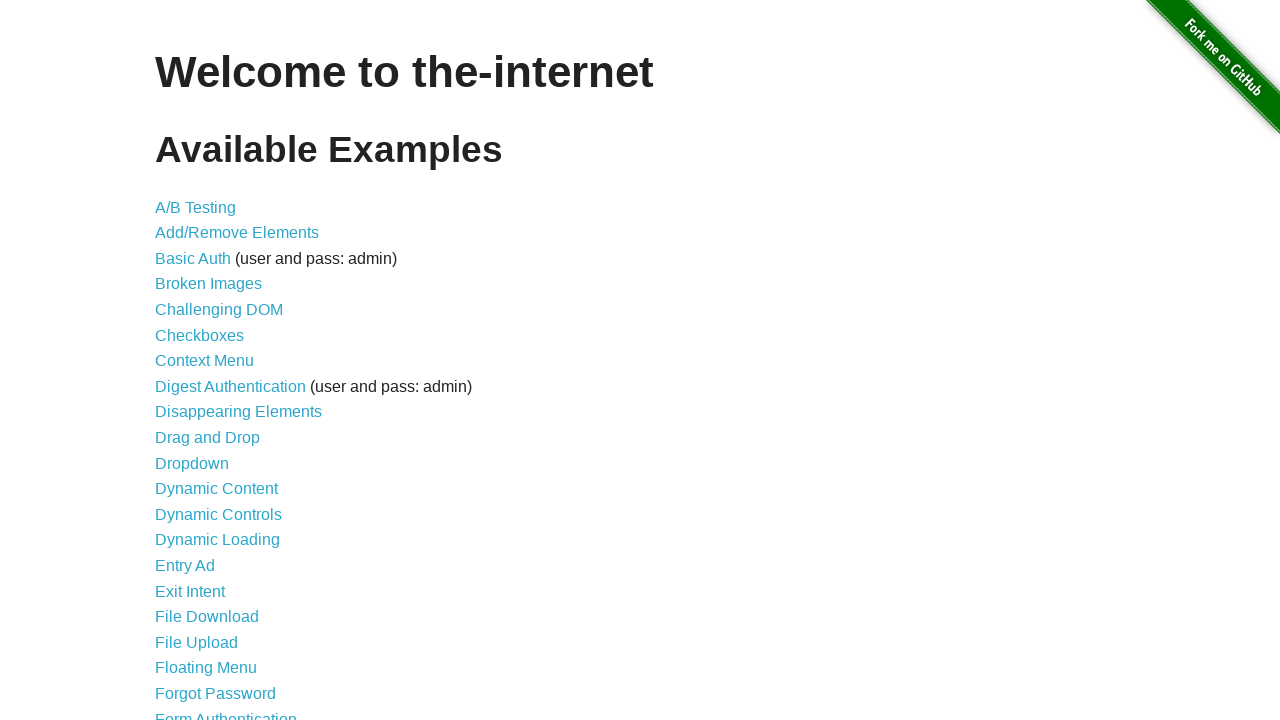

Clicked on the A/B Testing link from homepage at (196, 207) on xpath=//a[contains(text(), 'A/B Testing')]
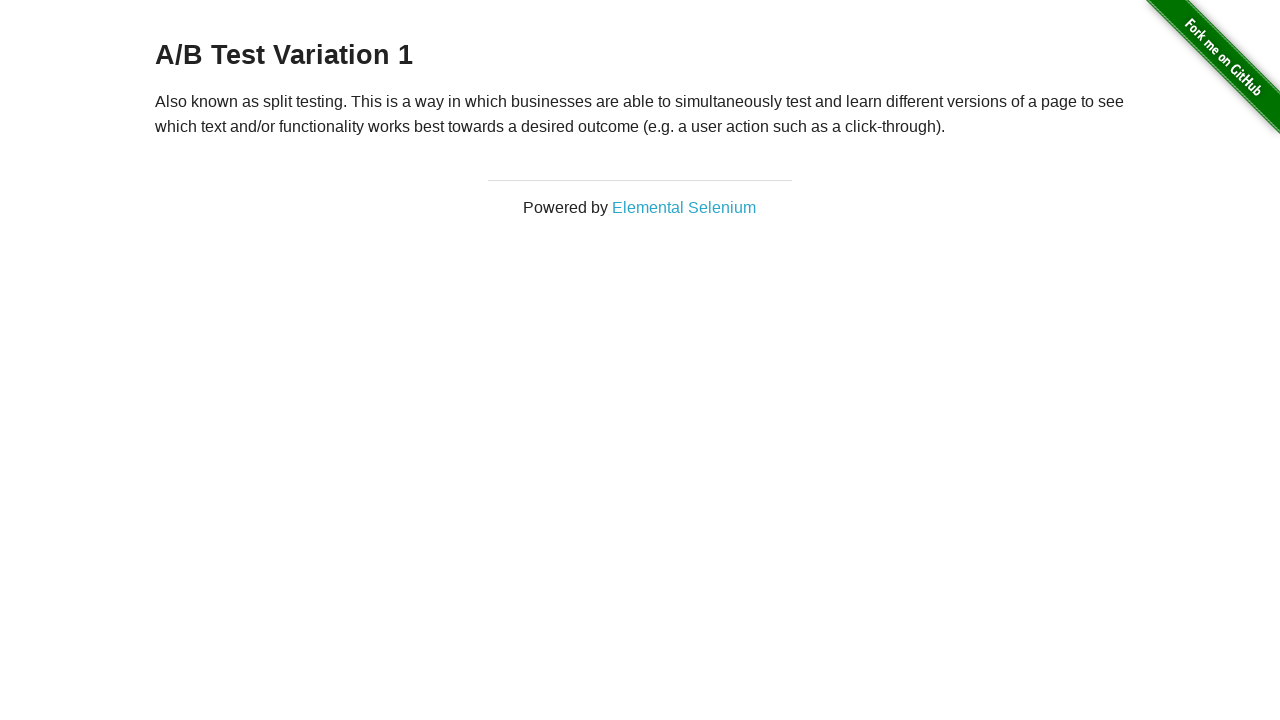

A/B Testing page loaded with expected heading element
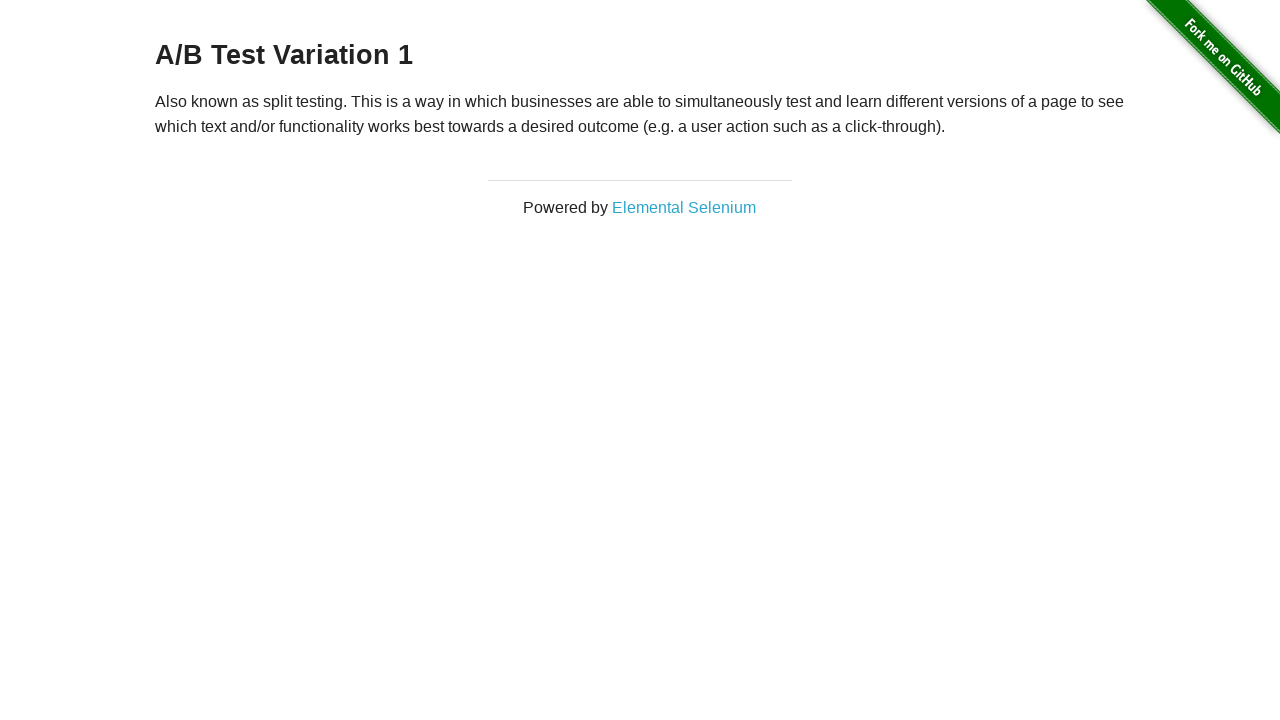

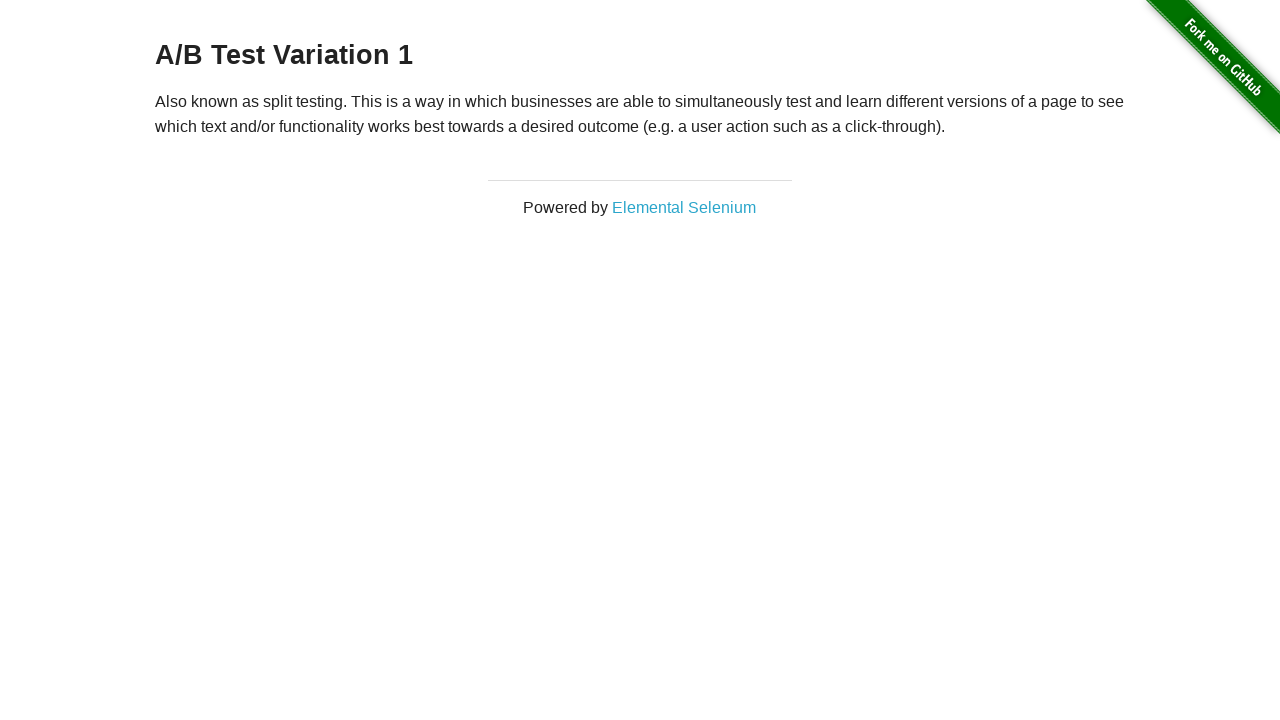